Tests JavaScript alert handling by clicking a button that triggers an alert, waiting for the alert to appear, and then accepting it.

Starting URL: https://the-internet.herokuapp.com/javascript_alerts

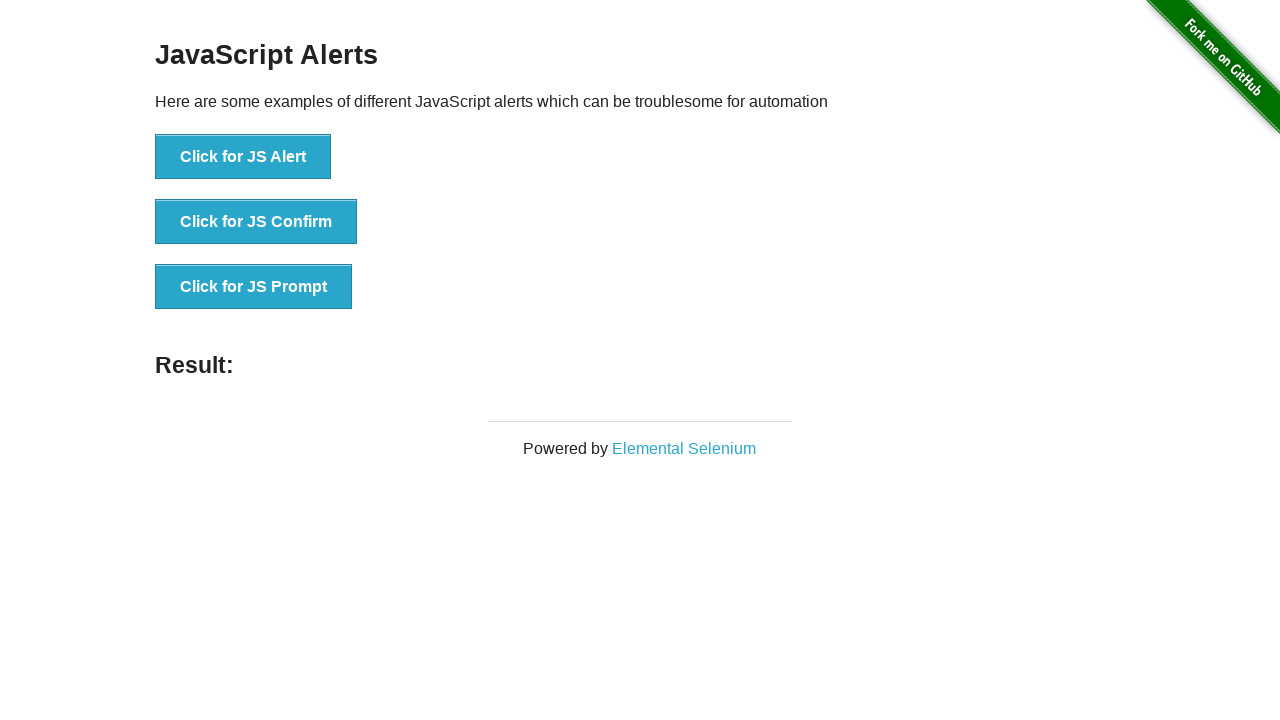

Set up dialog handler to accept JavaScript alerts
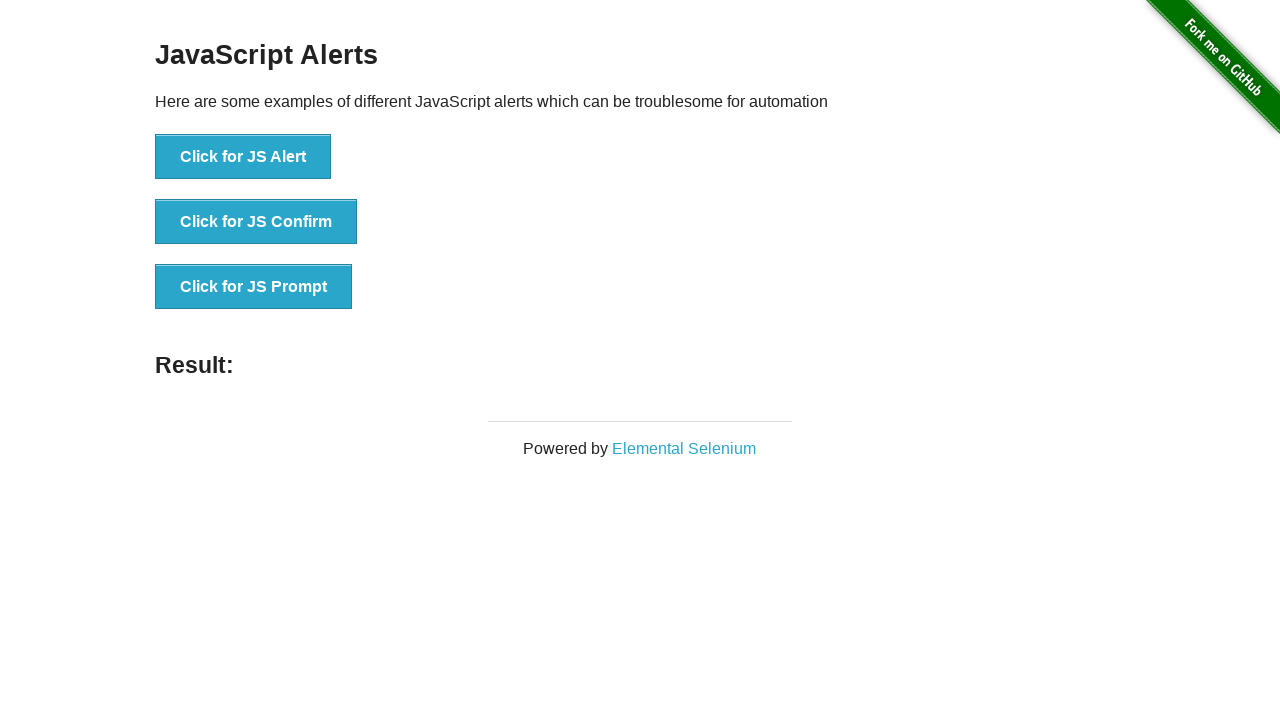

Clicked button to trigger JavaScript alert at (243, 157) on button:has-text('Click for JS Alert')
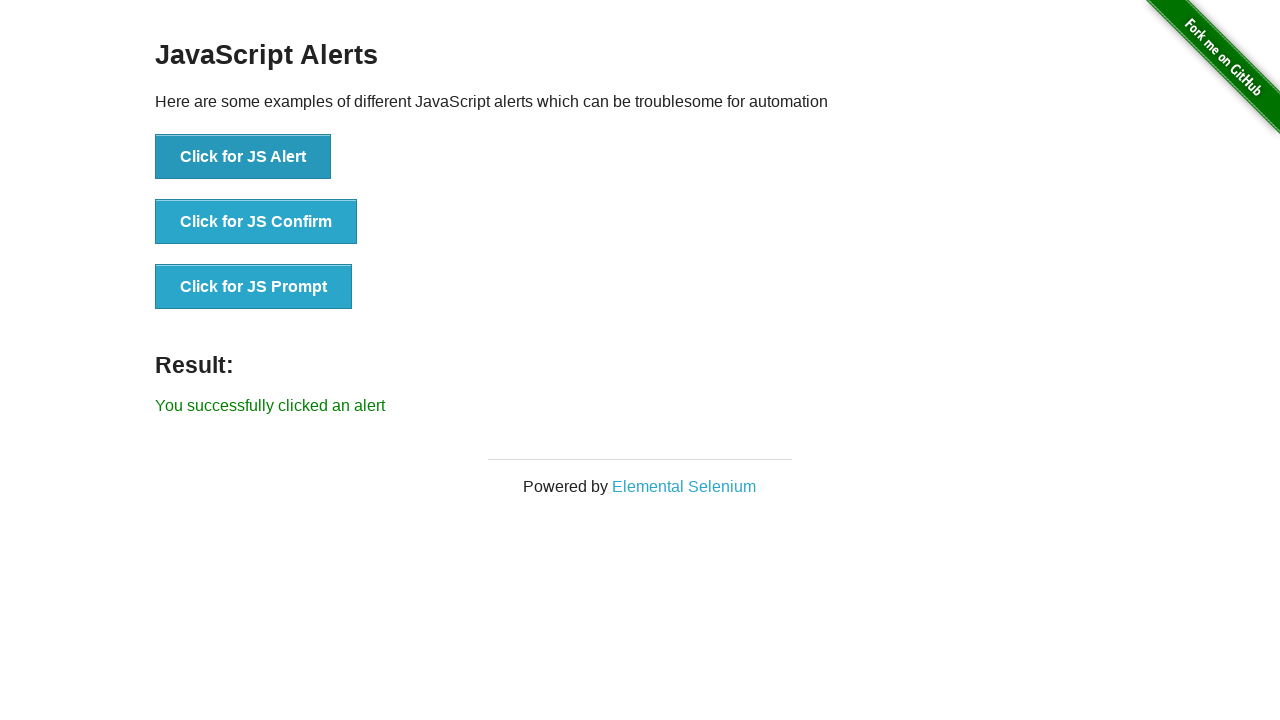

Waited for alert dialog to be processed and accepted
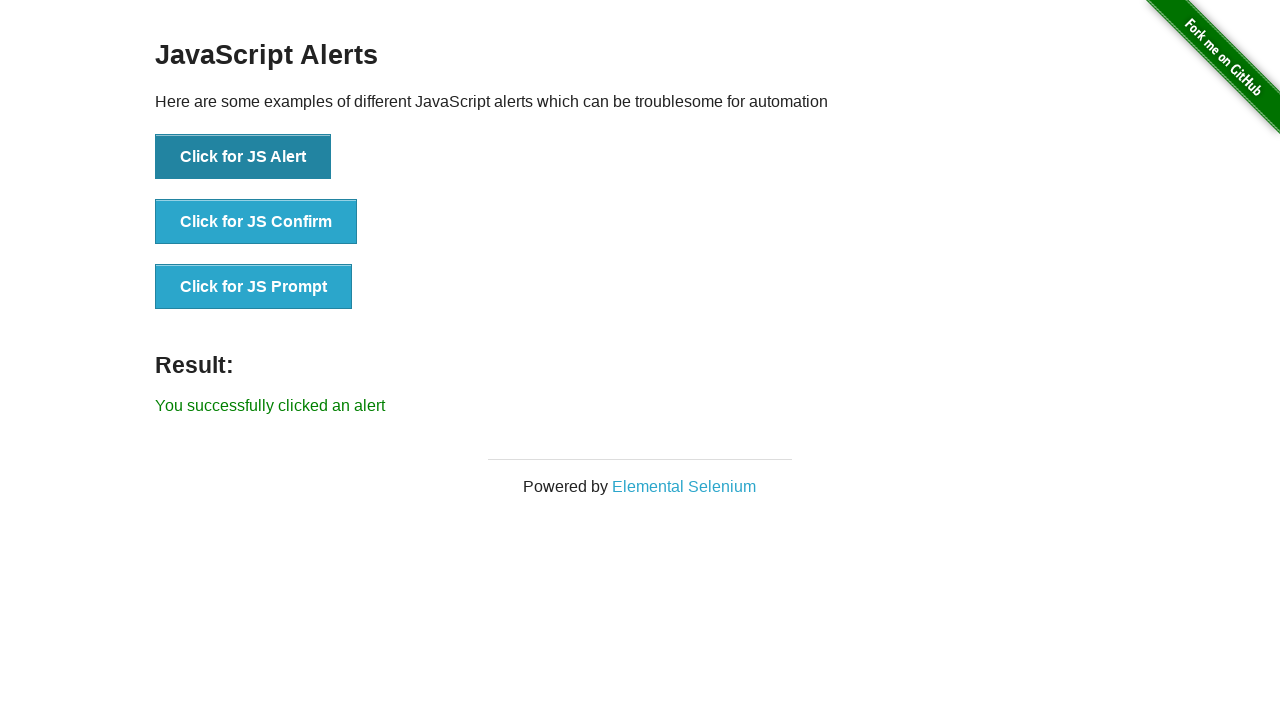

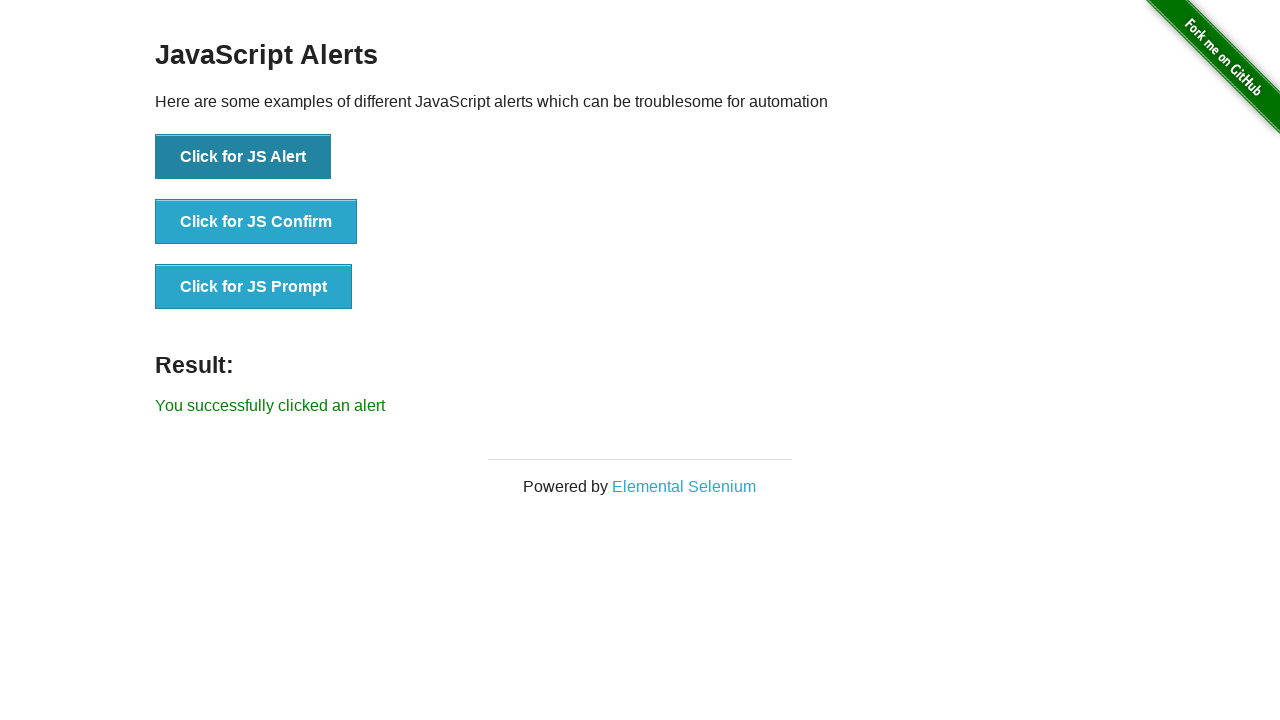